Tests progress bar functionality on the page

Starting URL: https://demoqa.com/progress-bar

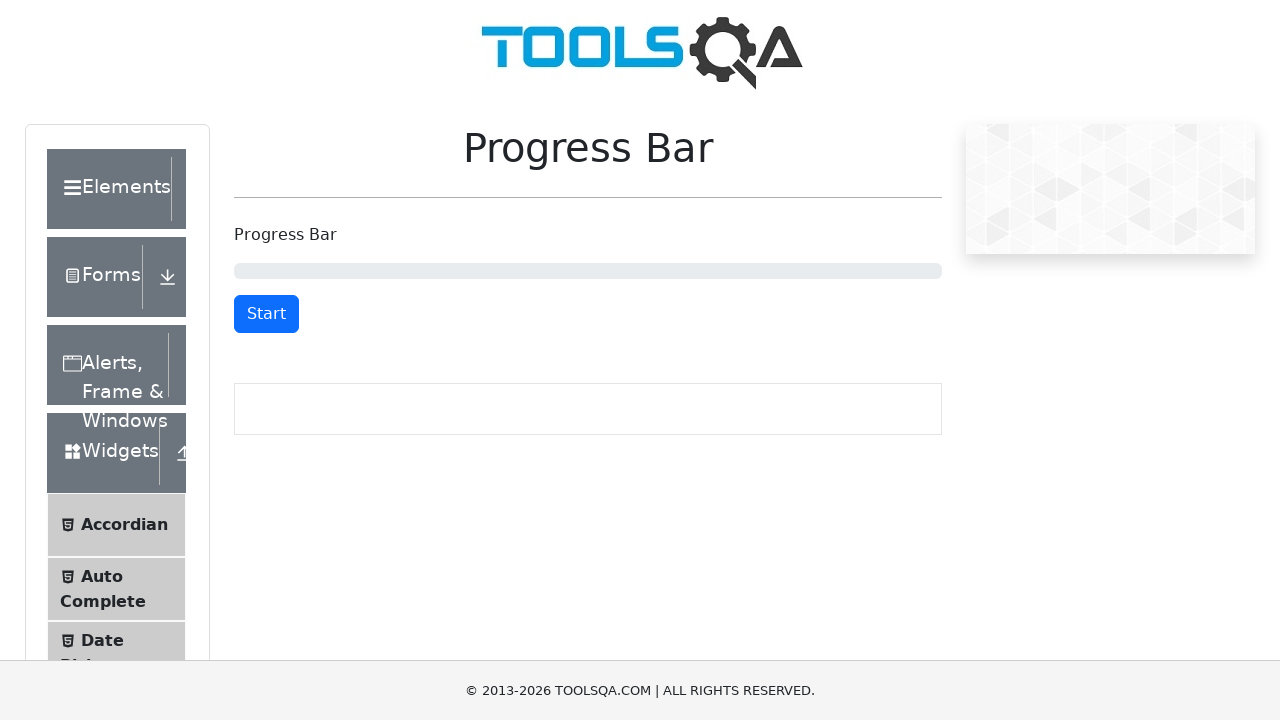

Progress bar element loaded and is visible
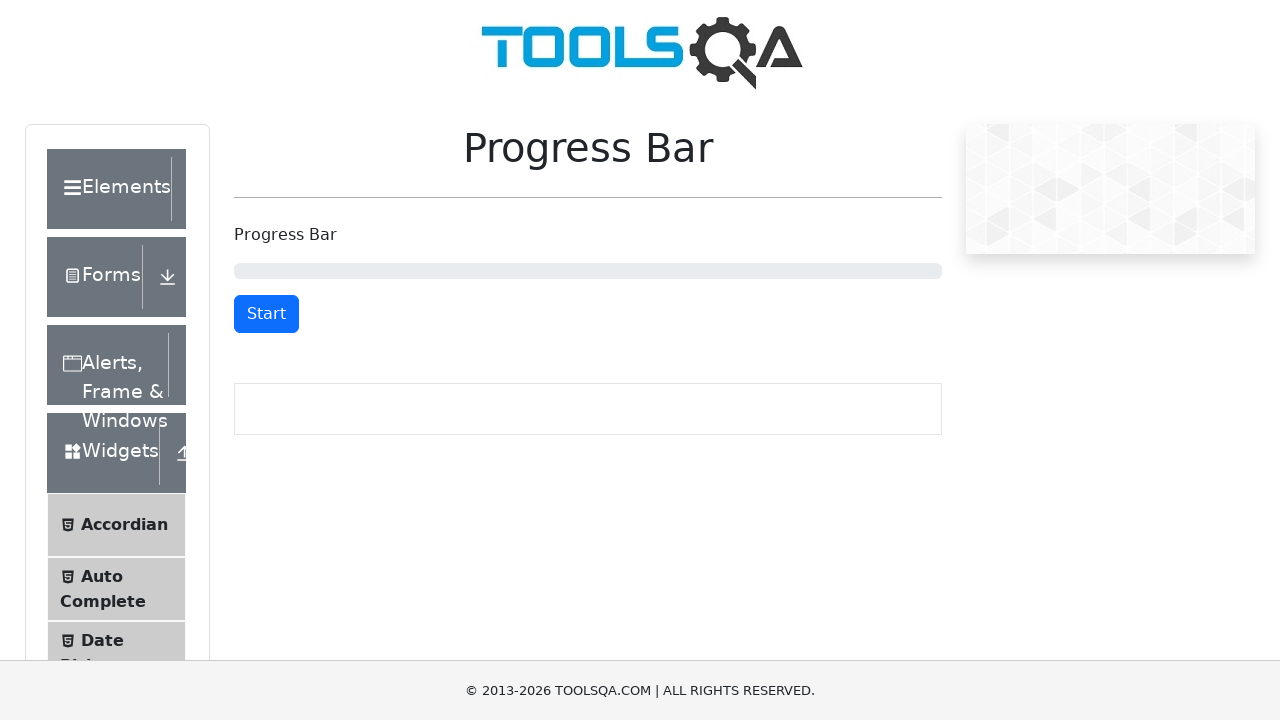

Clicked start button to begin progress bar at (266, 314) on #startStopButton
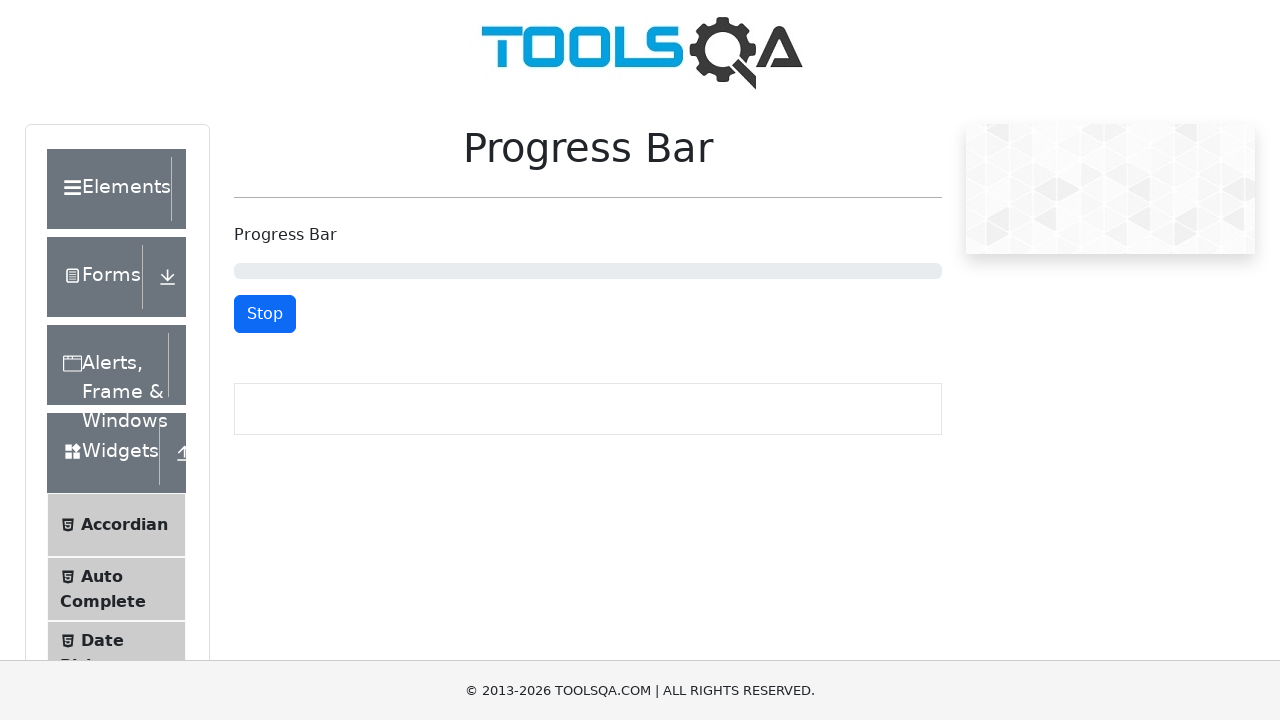

Waited 2 seconds for progress bar to advance
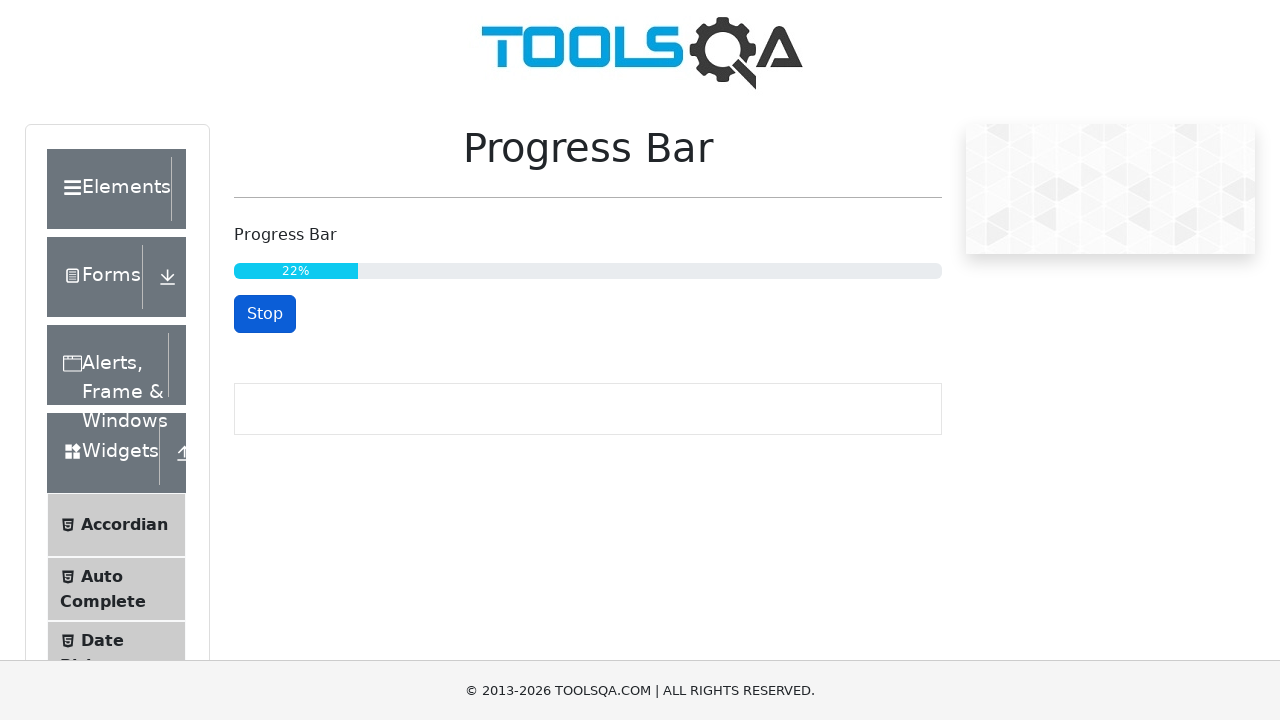

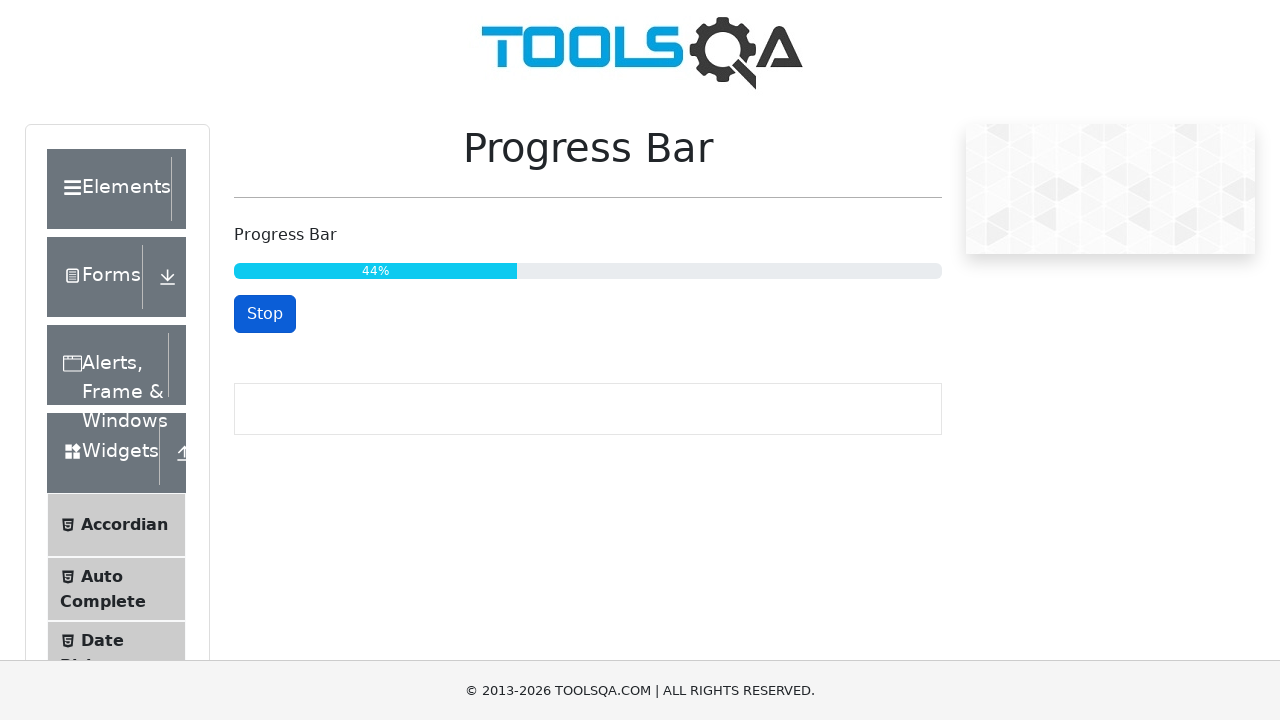